Tests the add/remove elements functionality by clicking the Add Element button, verifying the Delete button appears, clicking Delete, and verifying the page heading is still visible.

Starting URL: https://the-internet.herokuapp.com/add_remove_elements/

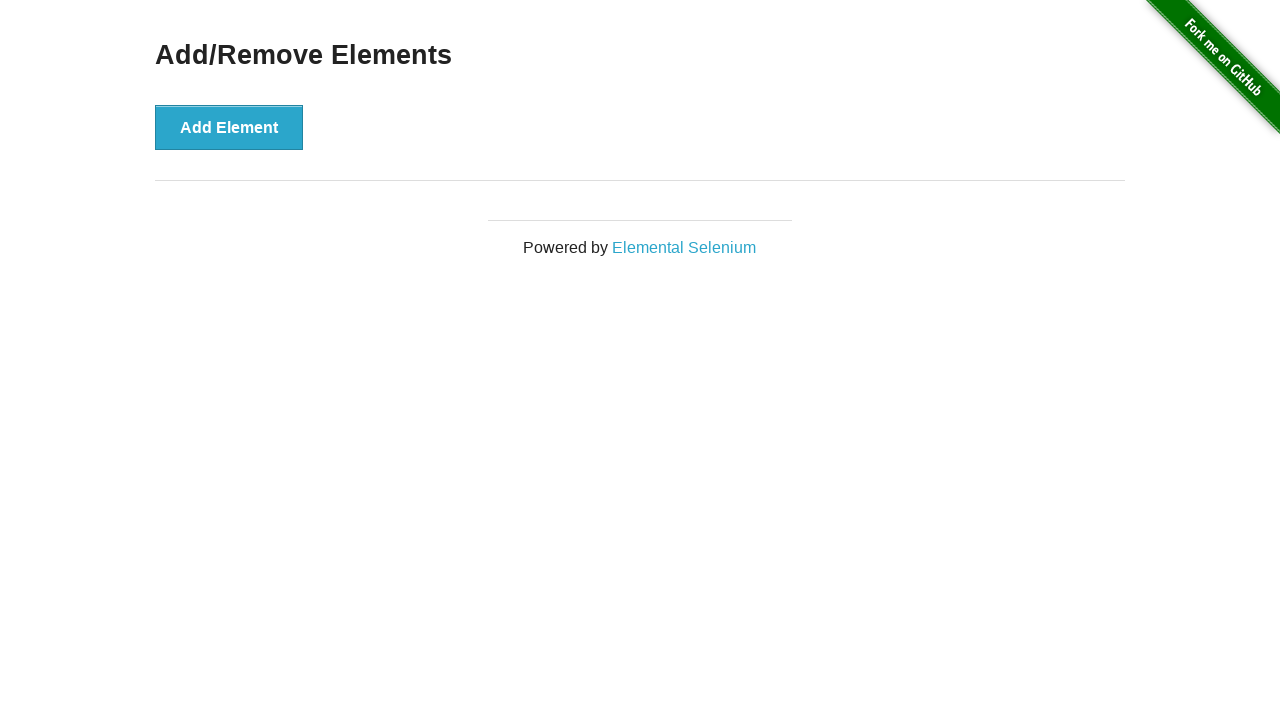

Clicked Add Element button at (229, 127) on button[onclick='addElement()']
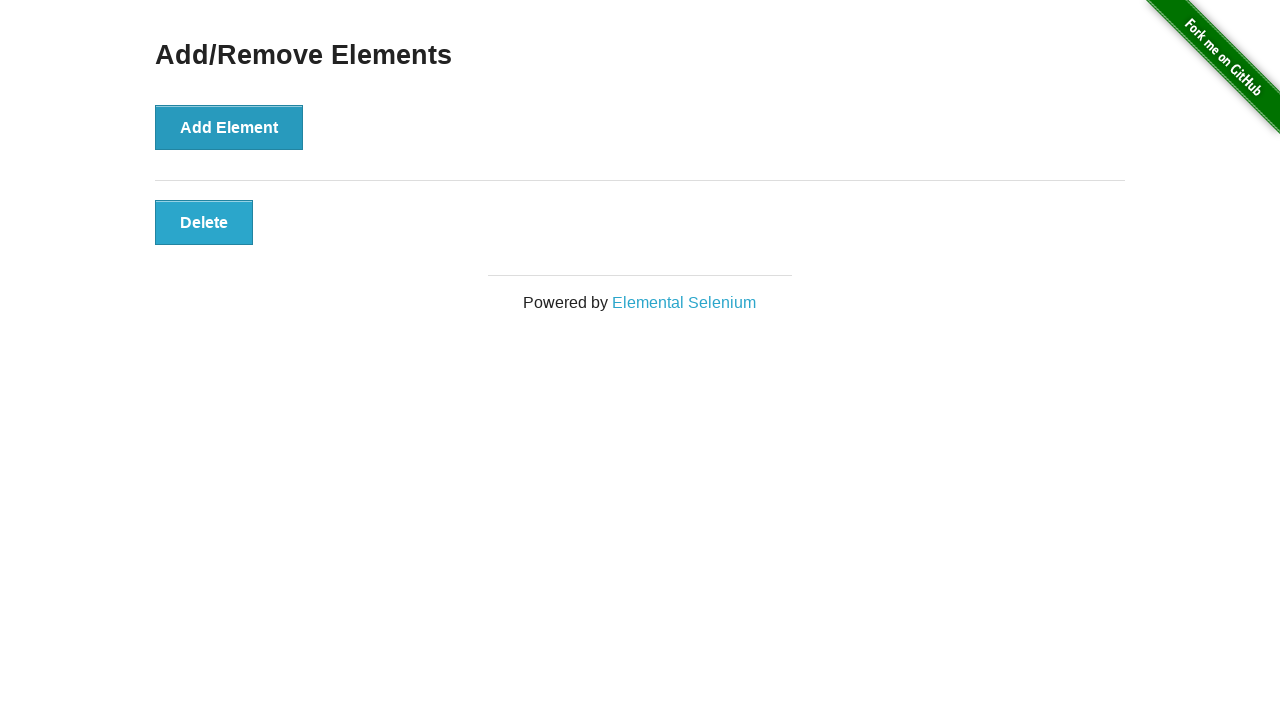

Delete button appeared after adding element
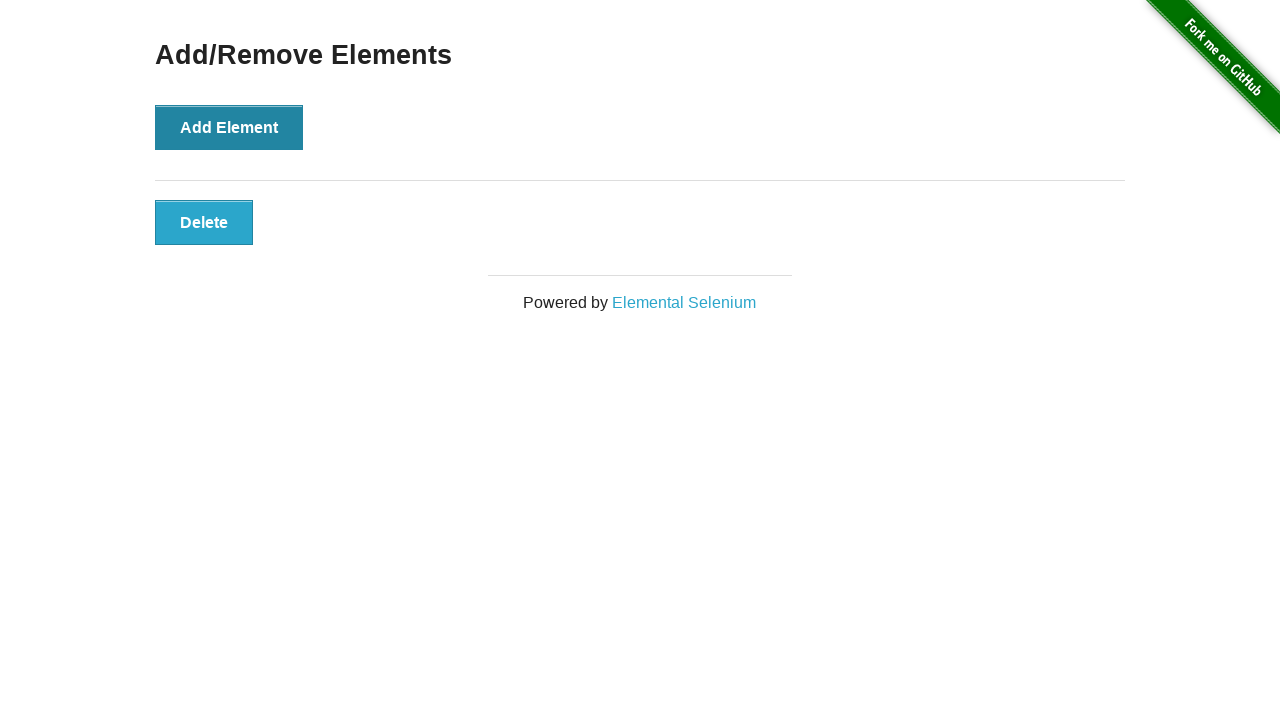

Located Delete button element
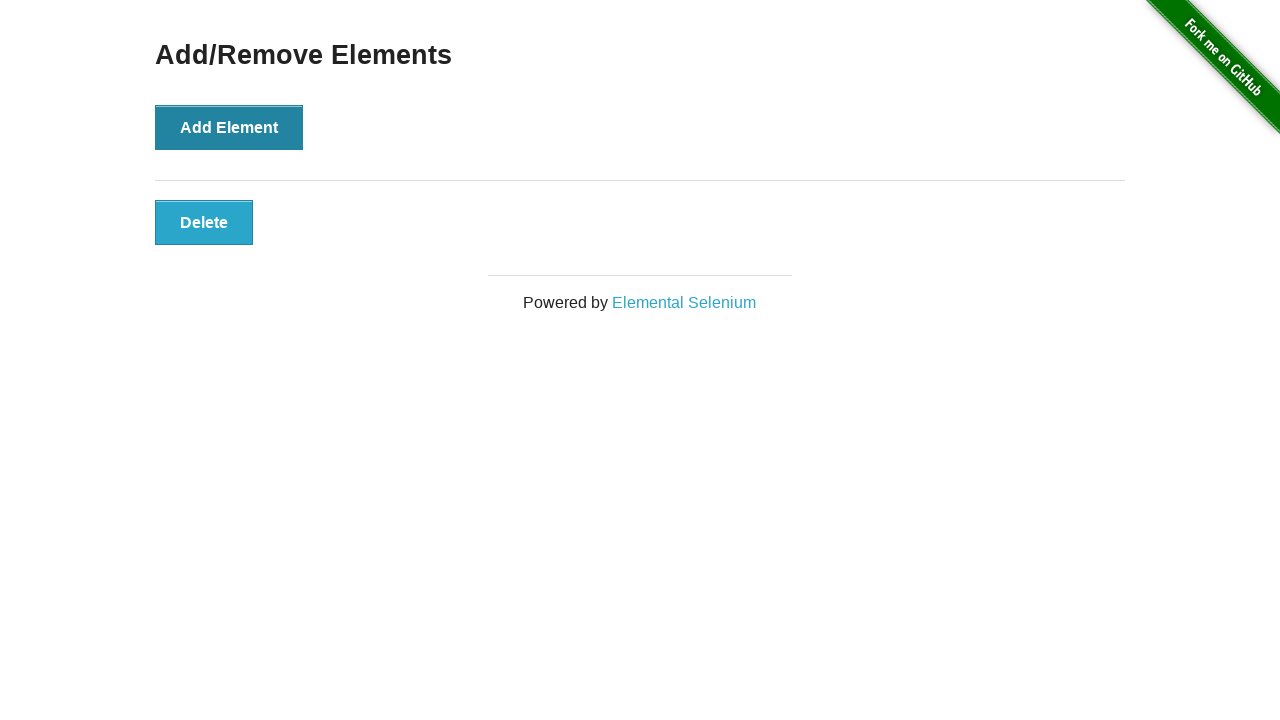

Verified Delete button is visible
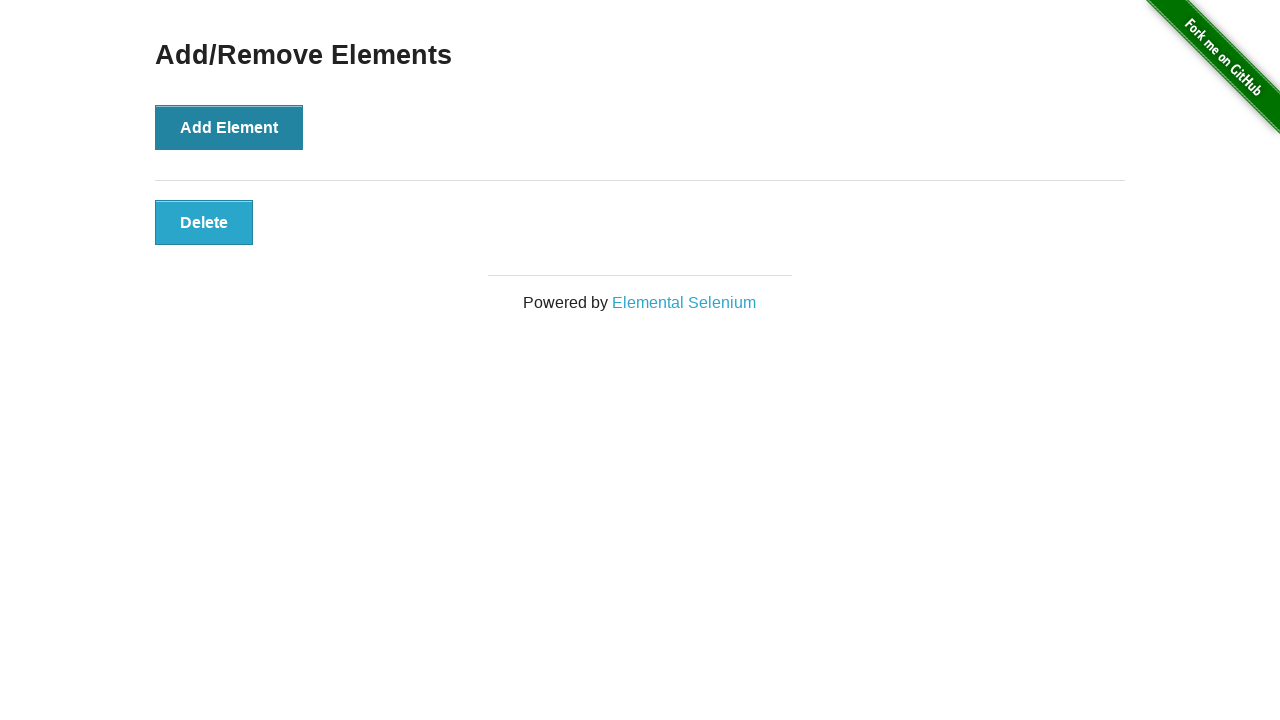

Clicked Delete button to remove element at (204, 222) on button[onclick='deleteElement()']
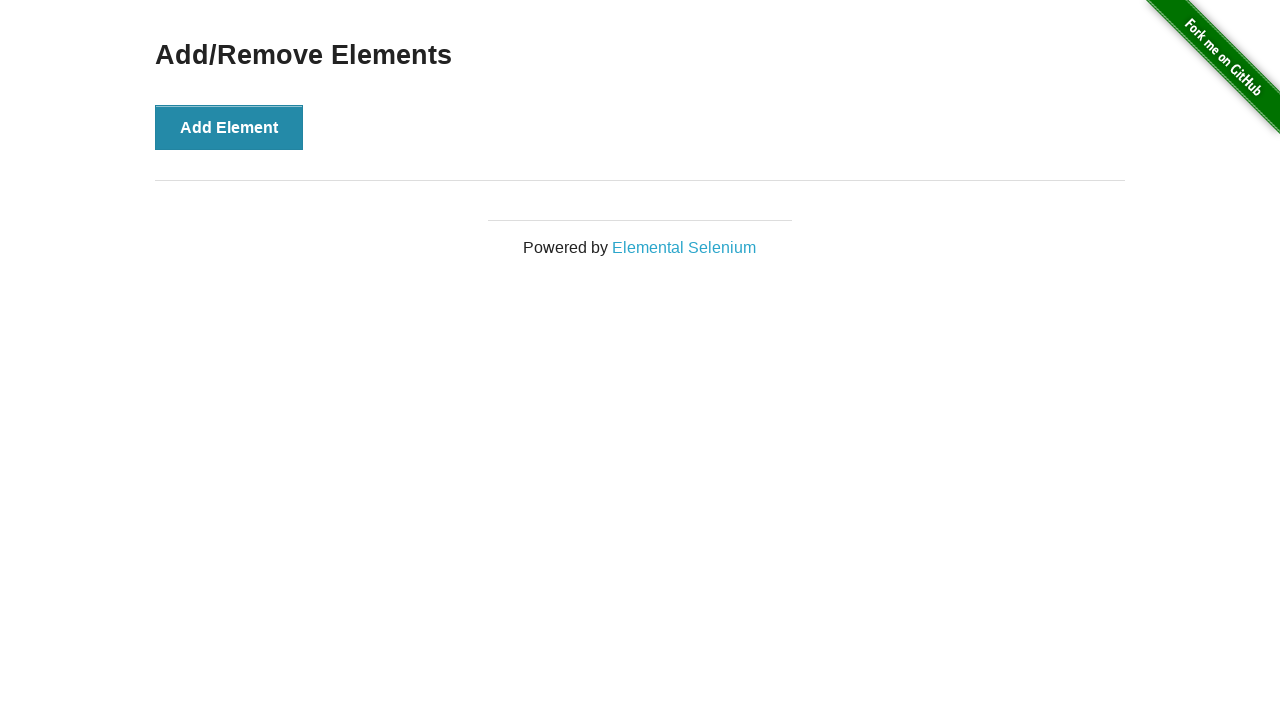

Located page heading element
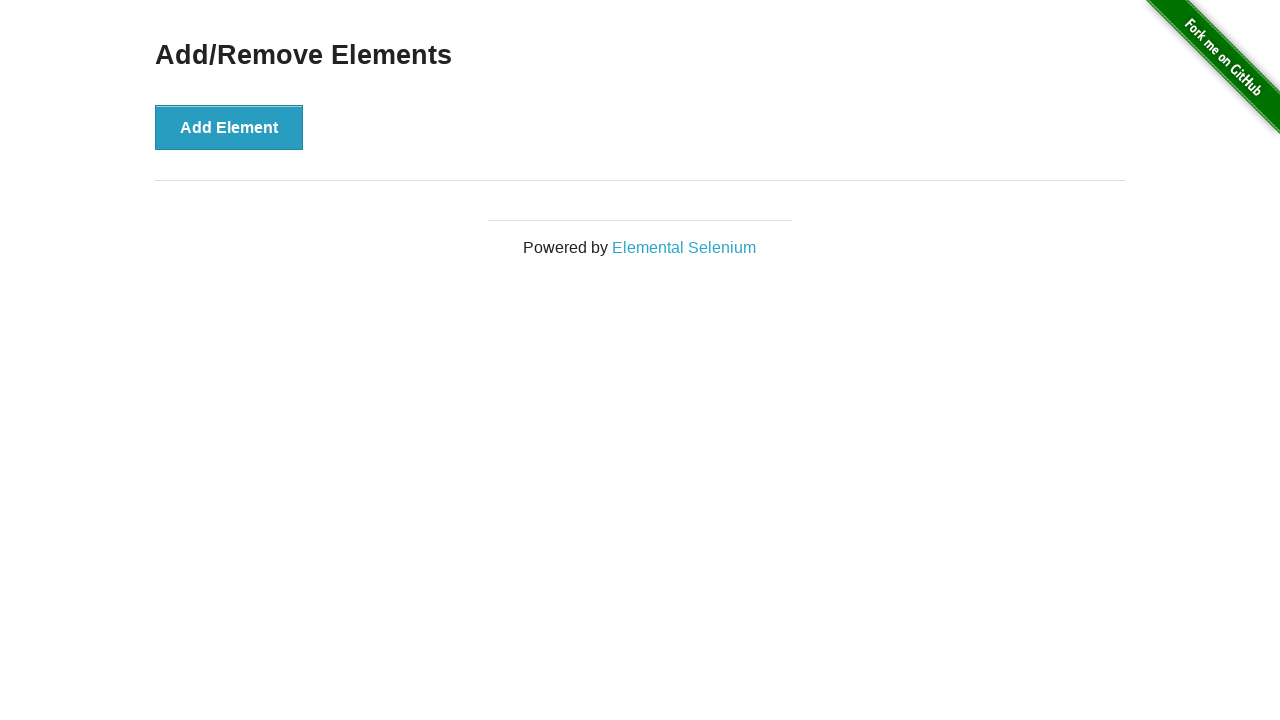

Verified Add/Remove Elements heading is still visible after deletion
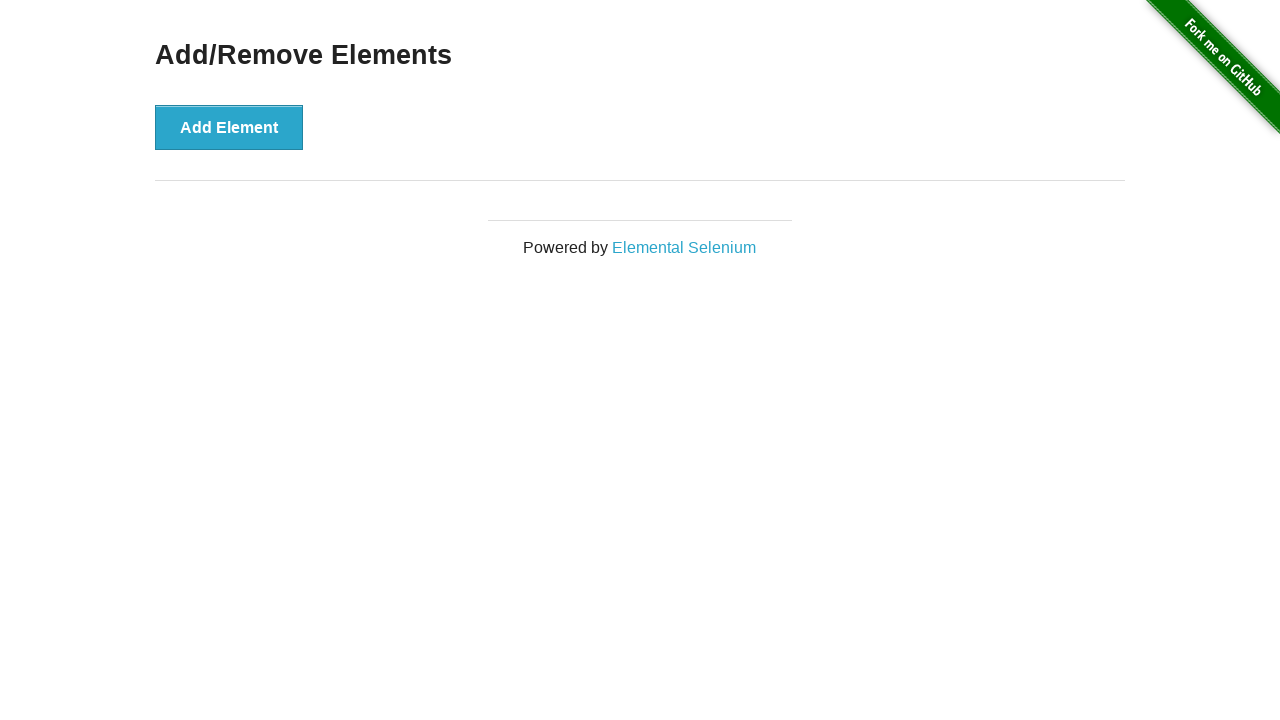

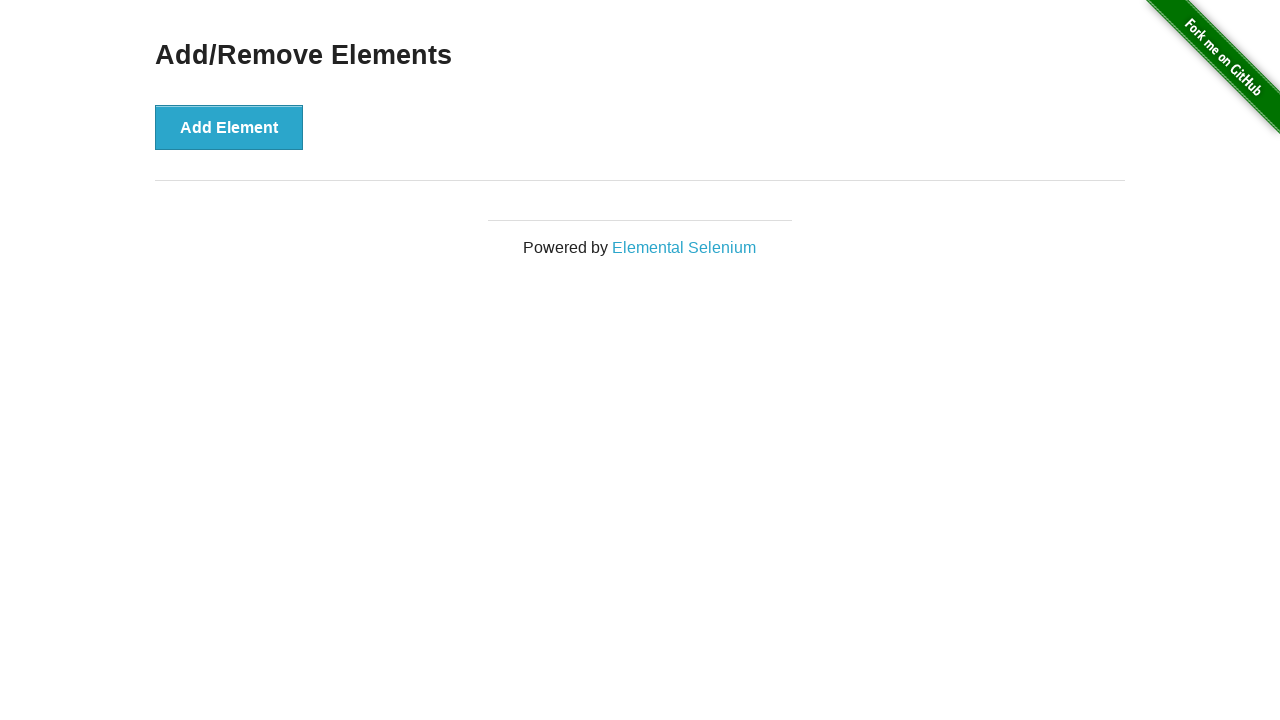